Tests clicking a link that opens a new page with an onload alert, handling the alert and verifying navigation

Starting URL: https://www.selenium.dev/selenium/web/alerts.html#

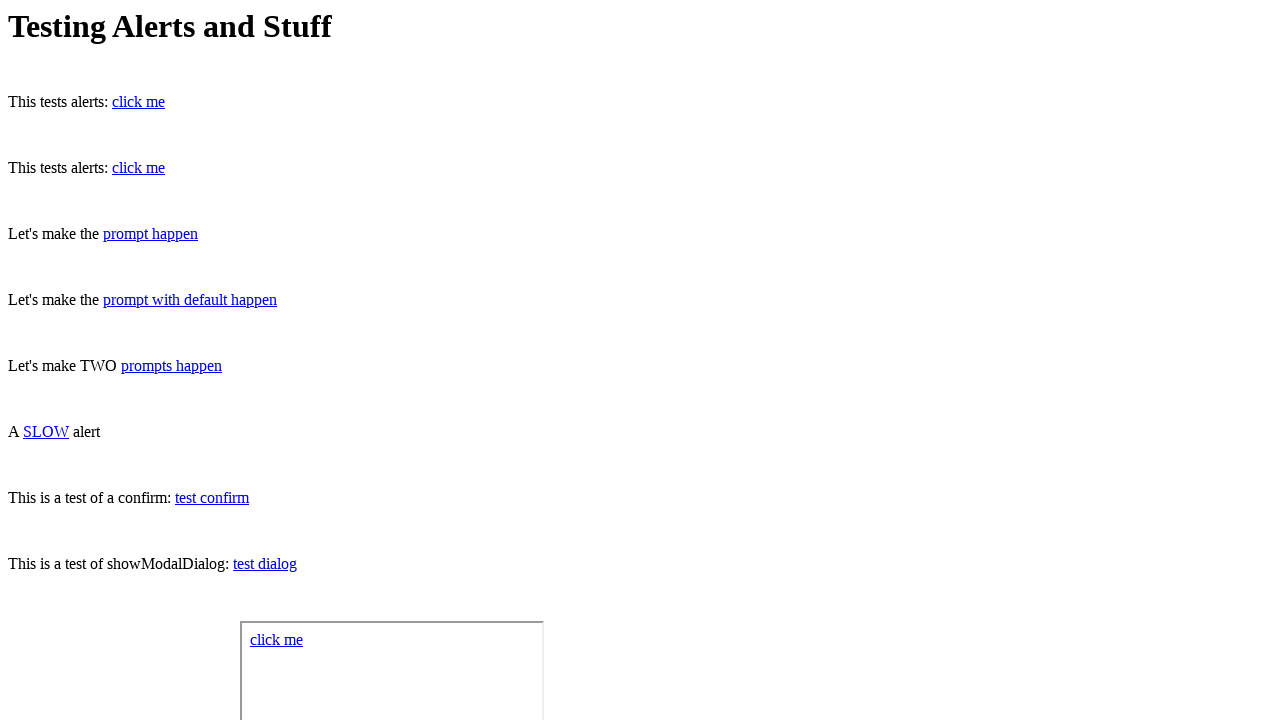

Set up dialog handler to automatically accept alerts
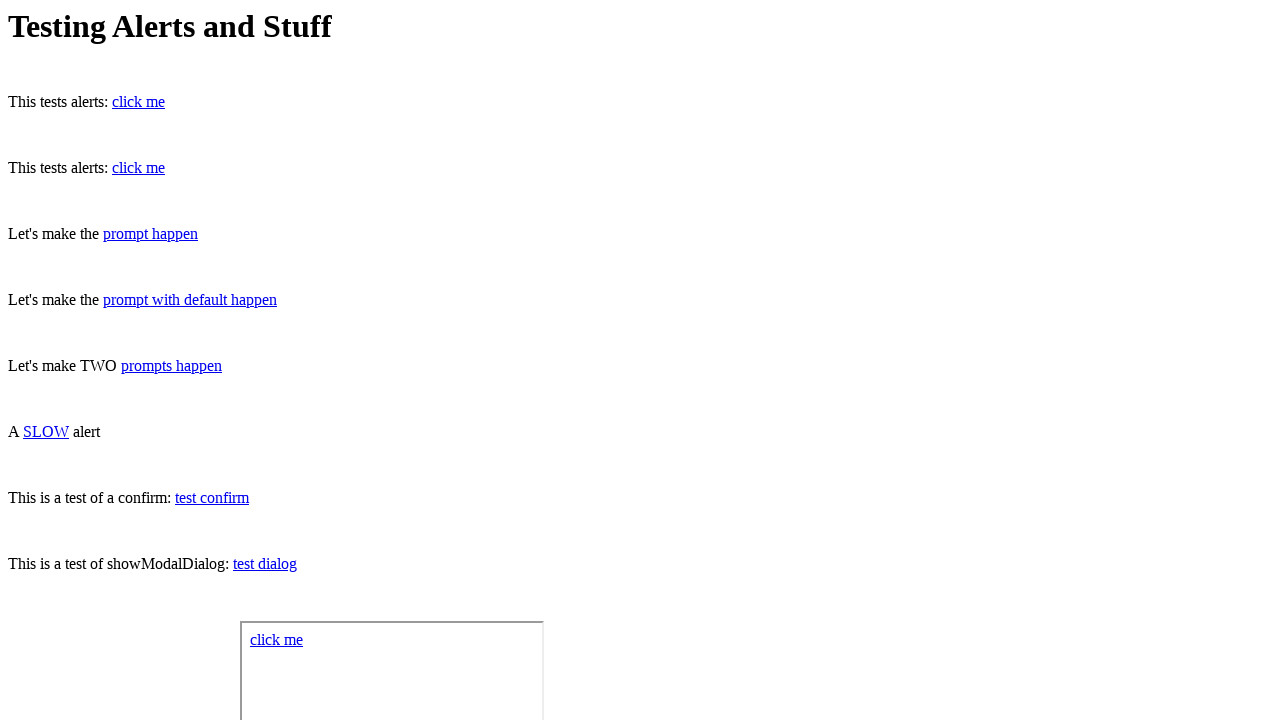

Clicked link that opens new page with onload alert at (414, 360) on #open-page-with-onload-alert
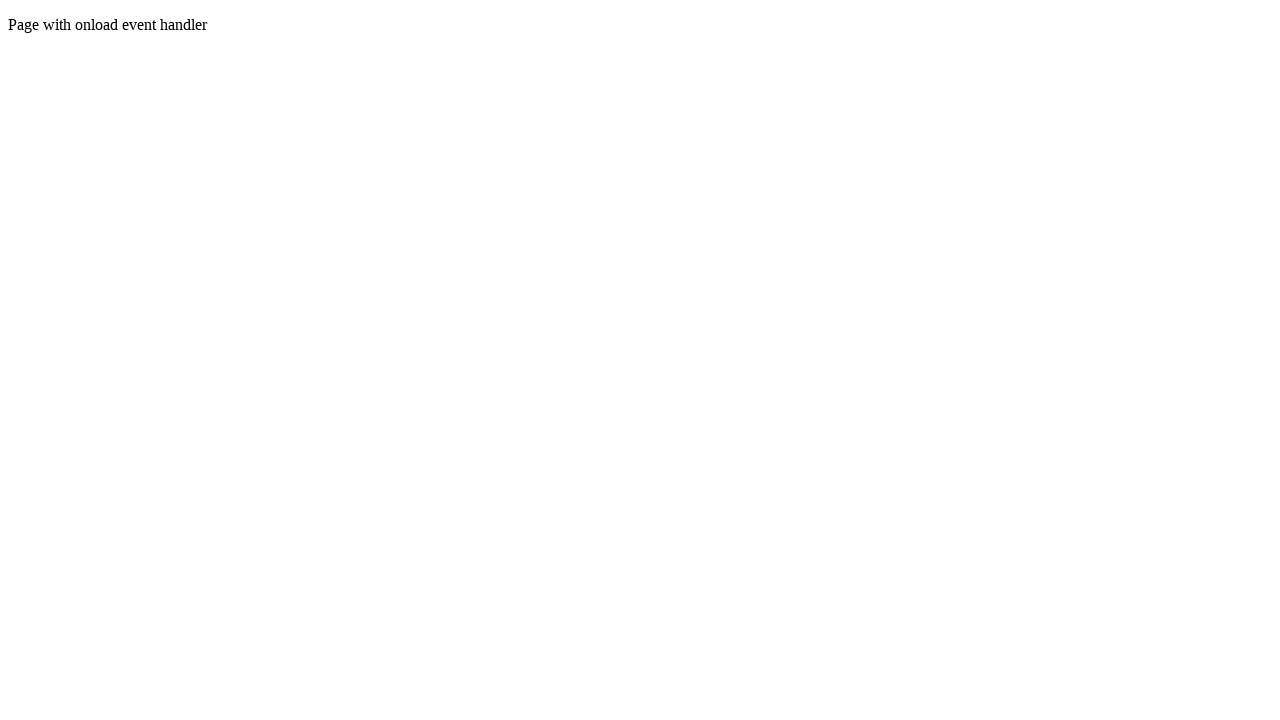

Verified navigation to pageWithOnLoad.html completed
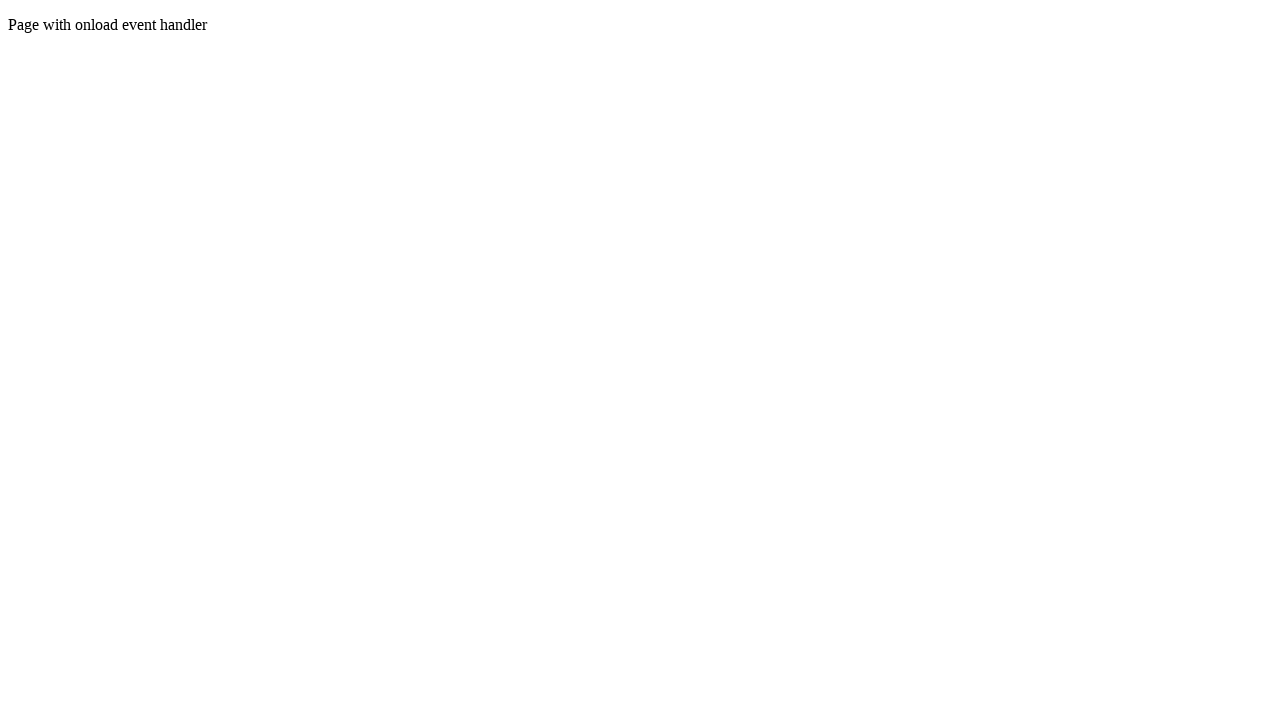

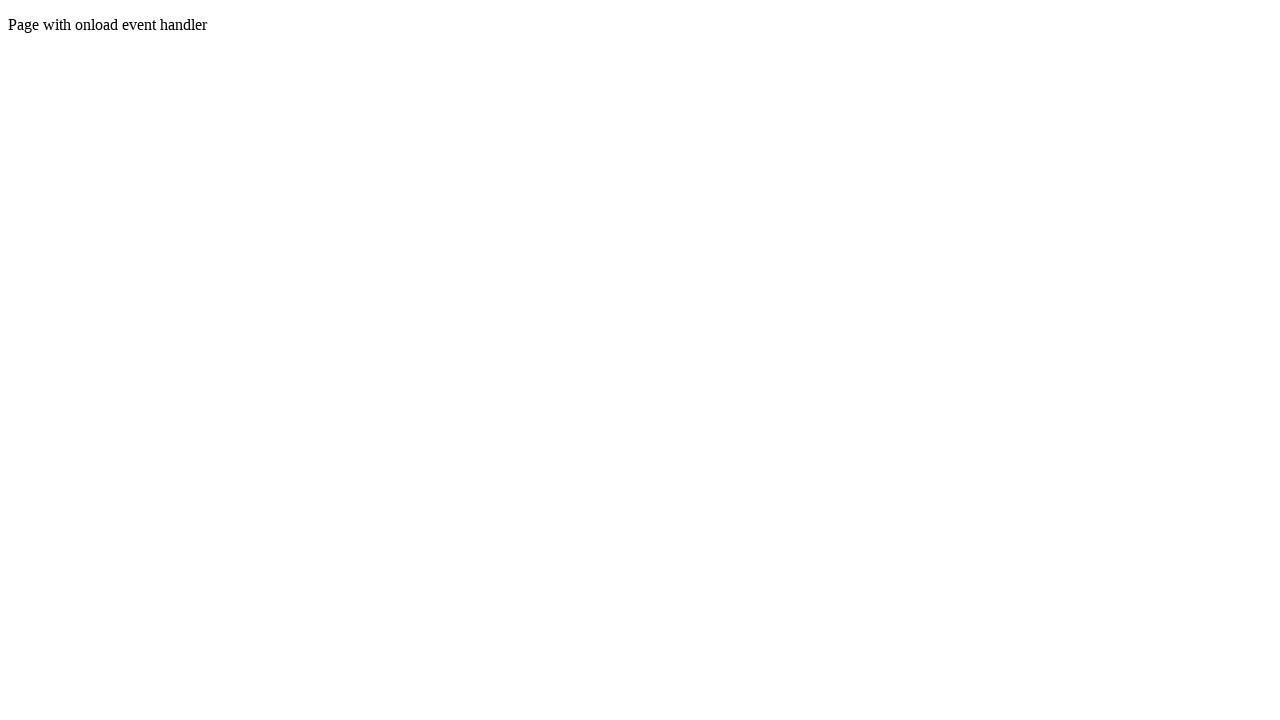